Tests the search functionality on Brit Insurance website by clicking the search button, entering a search query "ifrs 17", and verifying search results are displayed.

Starting URL: https://www.britinsurance.com/

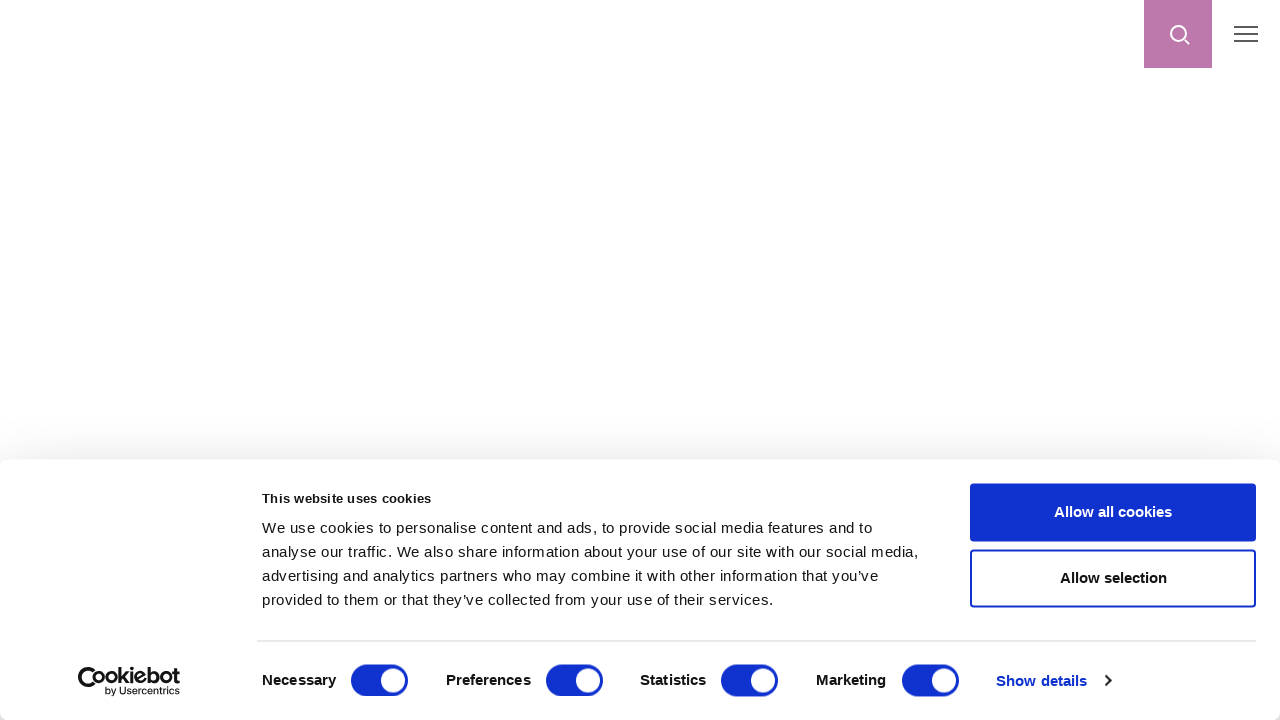

Clicked search button to open search at (1178, 34) on button[aria-label='Search button']
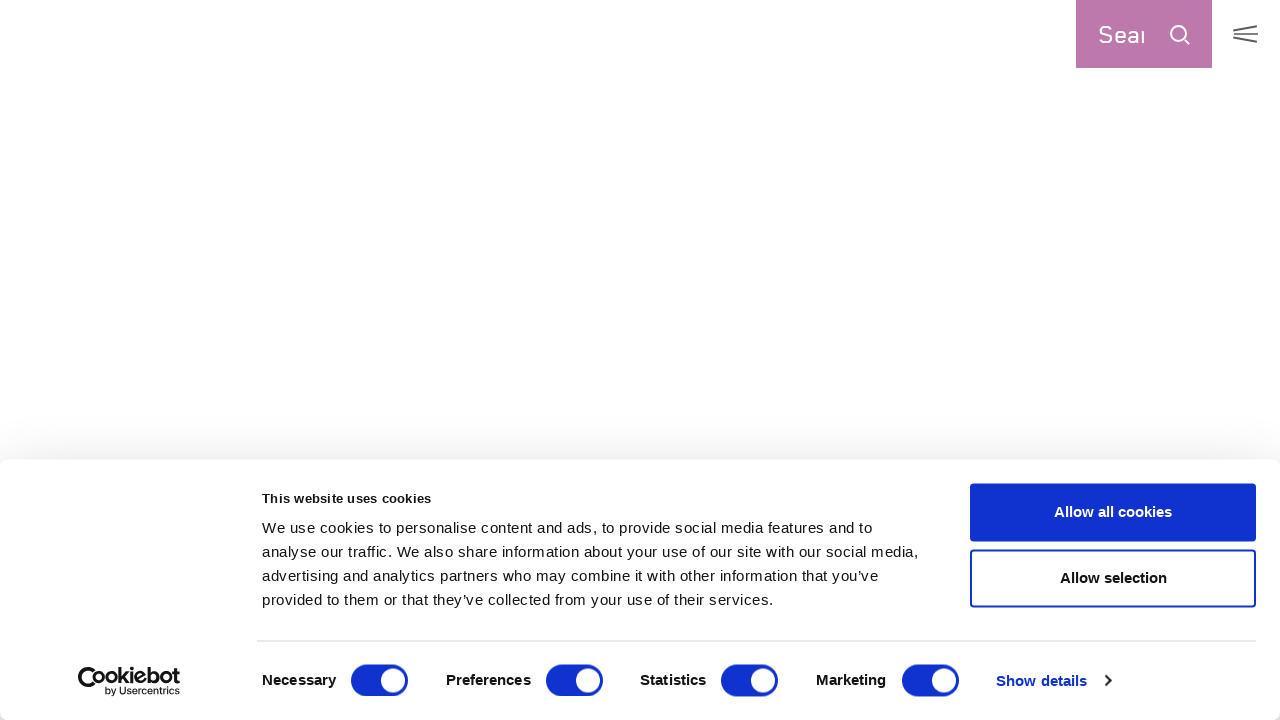

Entered search query 'ifrs 17' in search field on input[name='k']
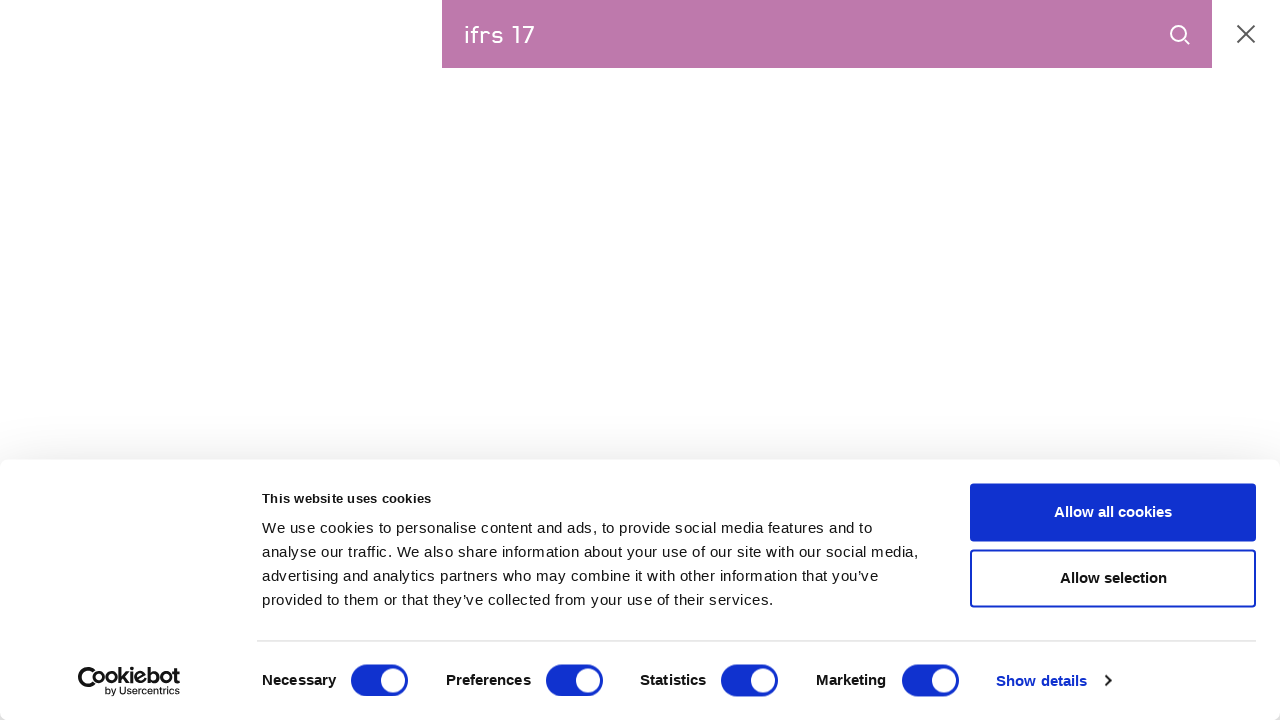

Clicked search button to submit search query at (1178, 34) on button[aria-label='Search button']
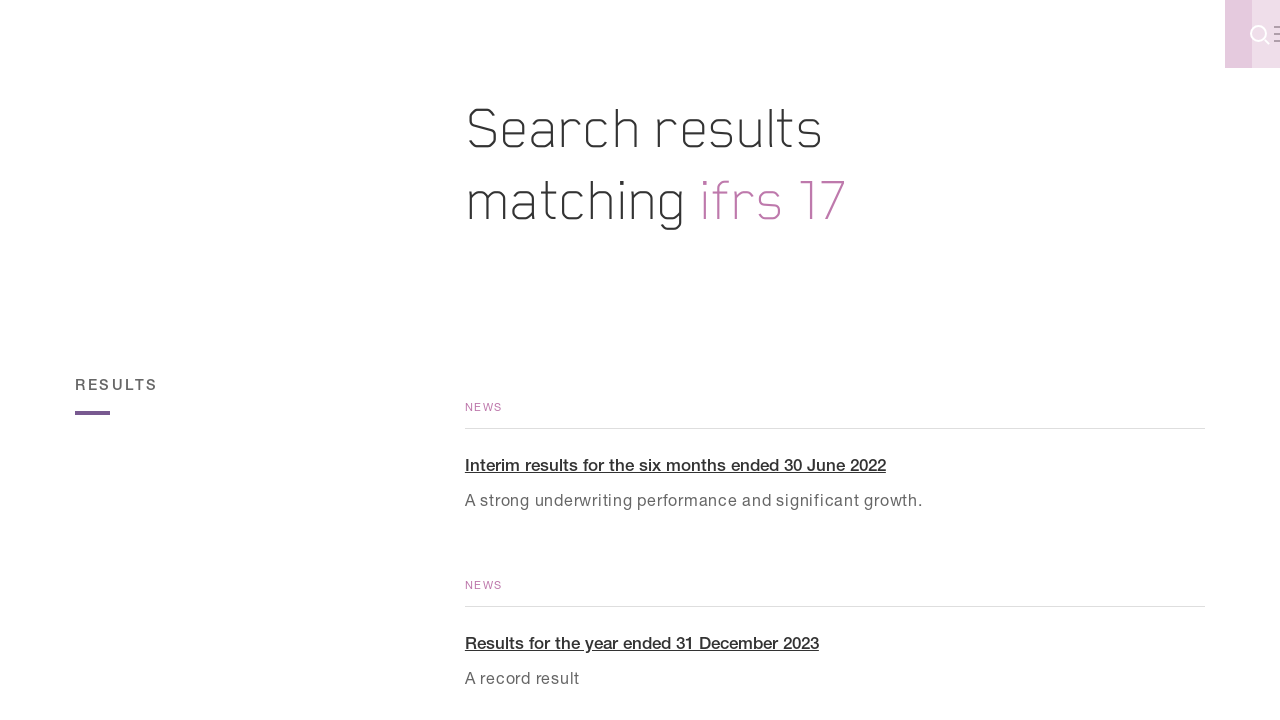

Search results loaded and displayed
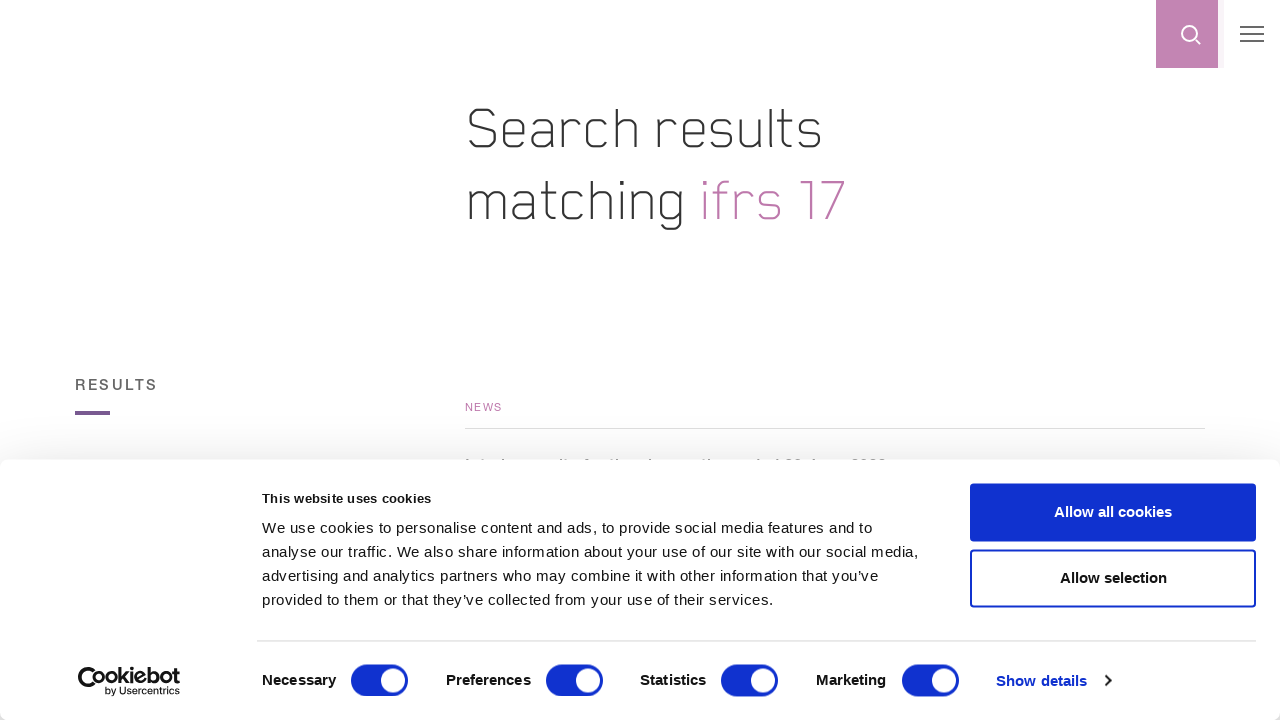

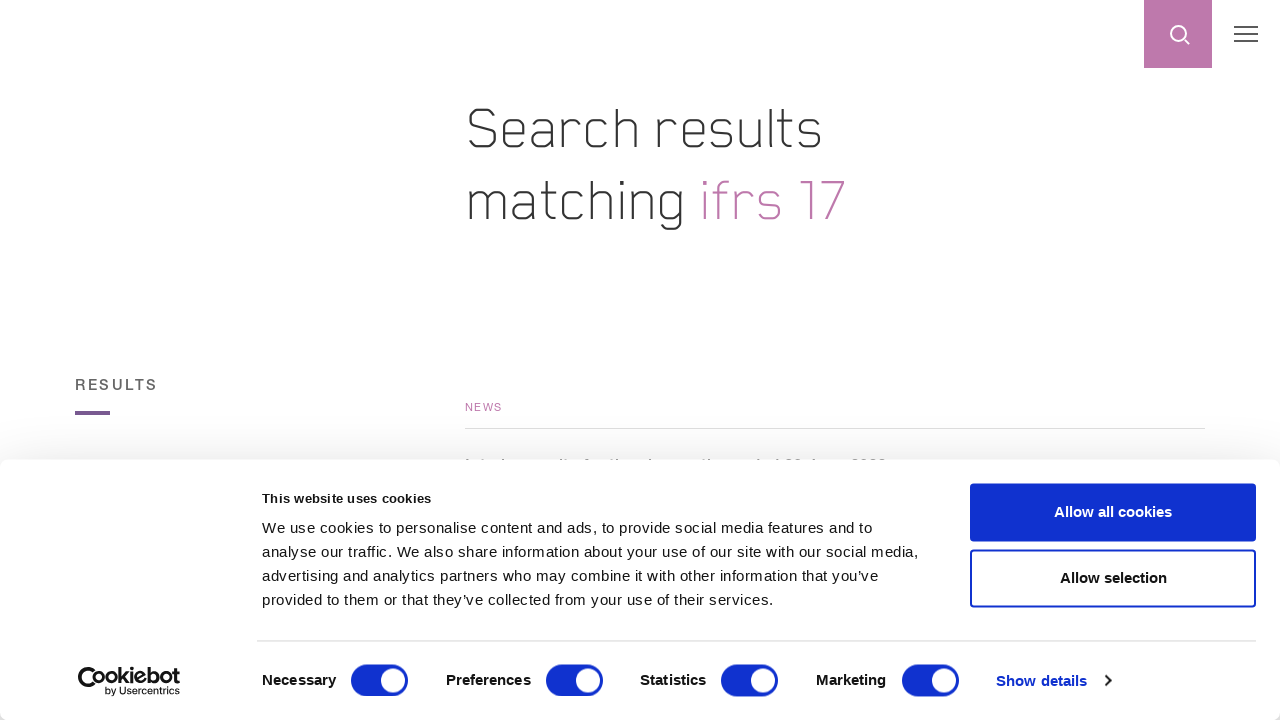